Tests social media links on a portfolio website by clicking Twitter, Instagram, and LinkedIn links and navigating back

Starting URL: https://jayveerportfolio.netlify.app/

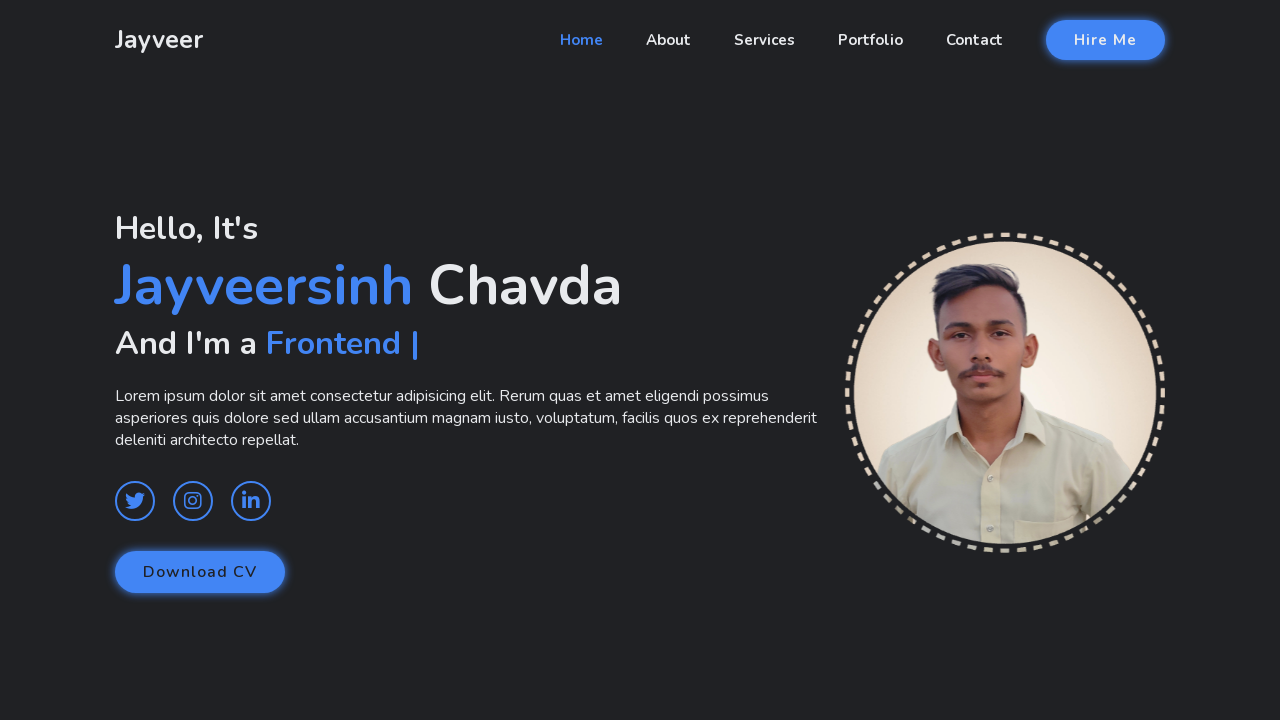

Waited 1 second before checking Twitter link
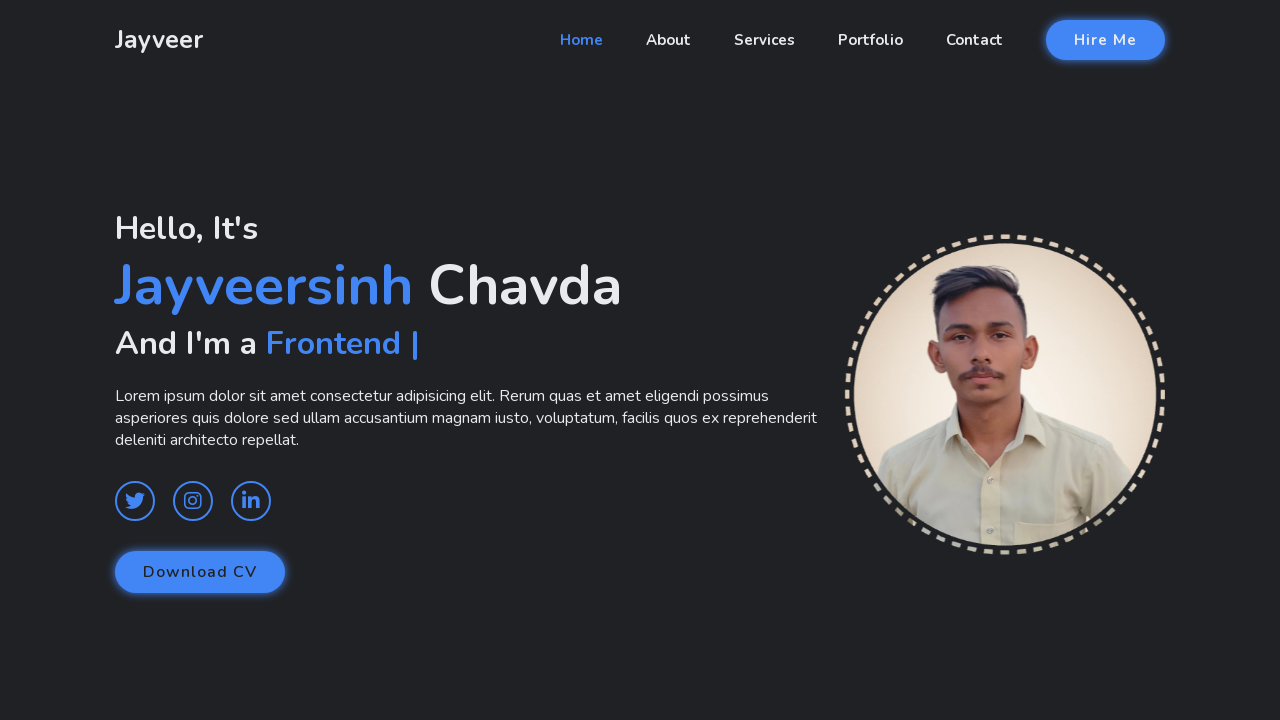

Located Twitter social media link(s)
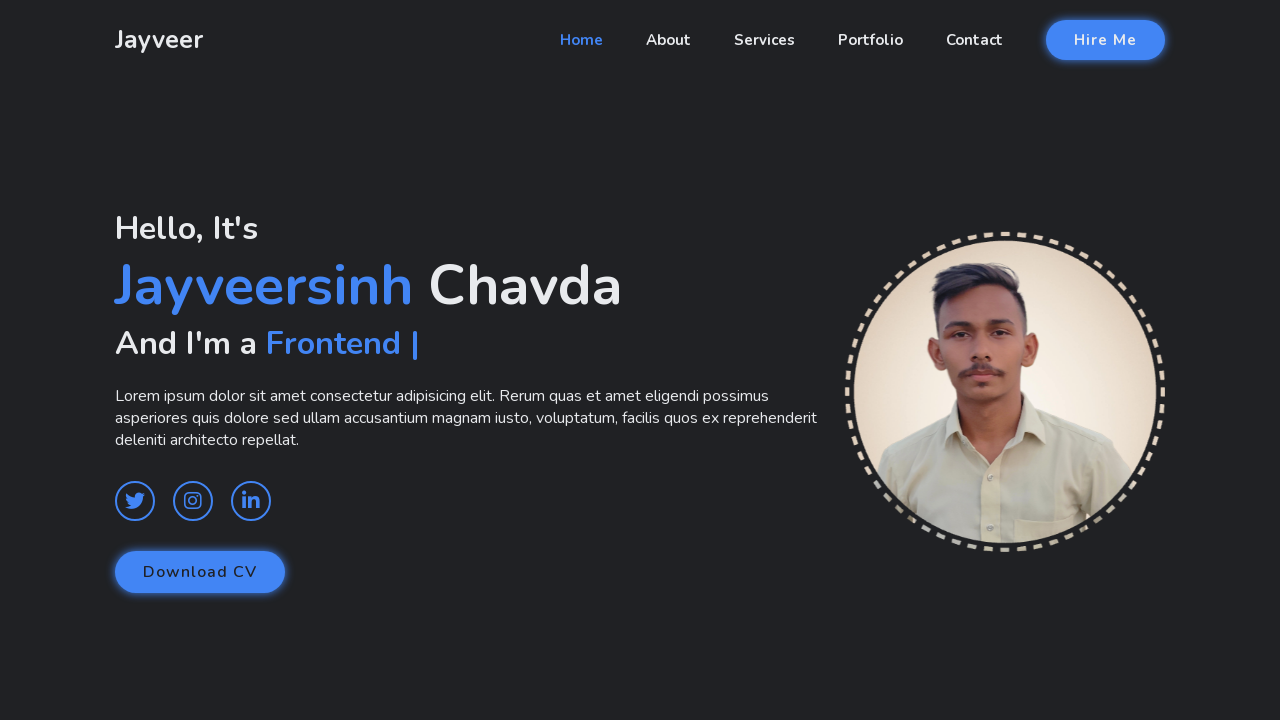

Found Twitter link, retrieved first occurrence
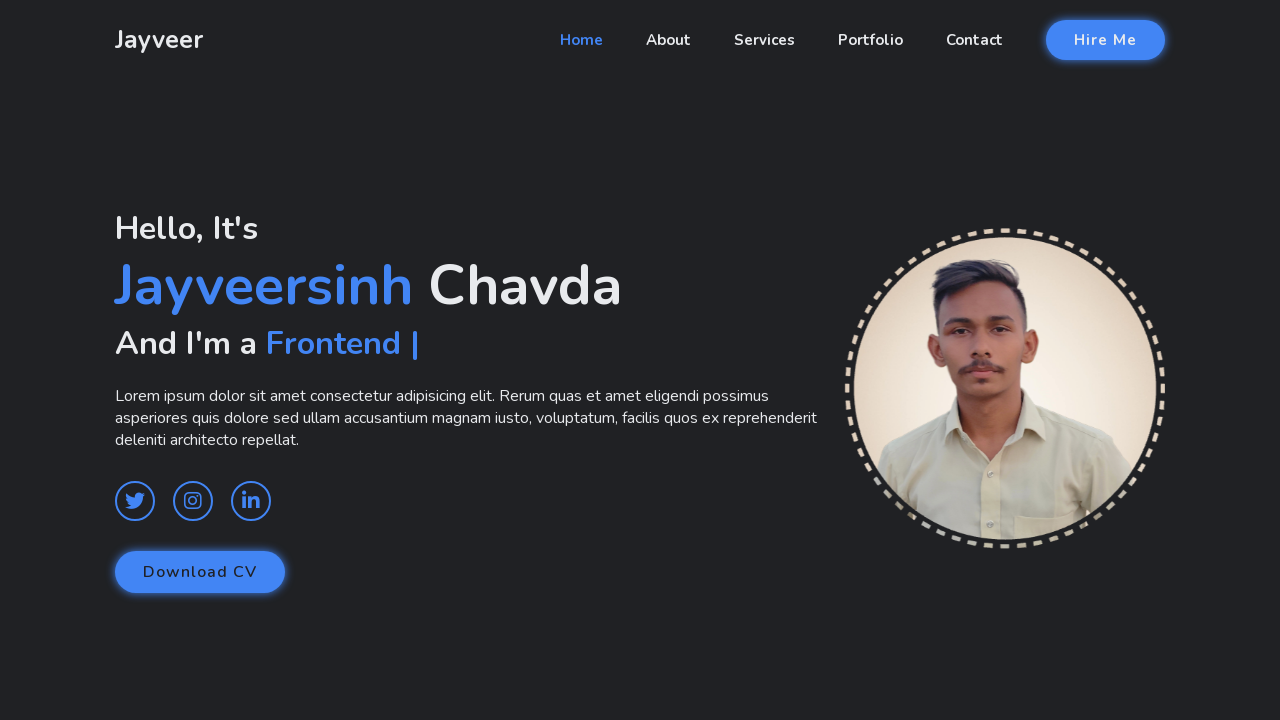

Hovered over Twitter link at (135, 501) on xpath=//div[@class='social-media']/a[contains(@href, 'twitter.com') or contains(
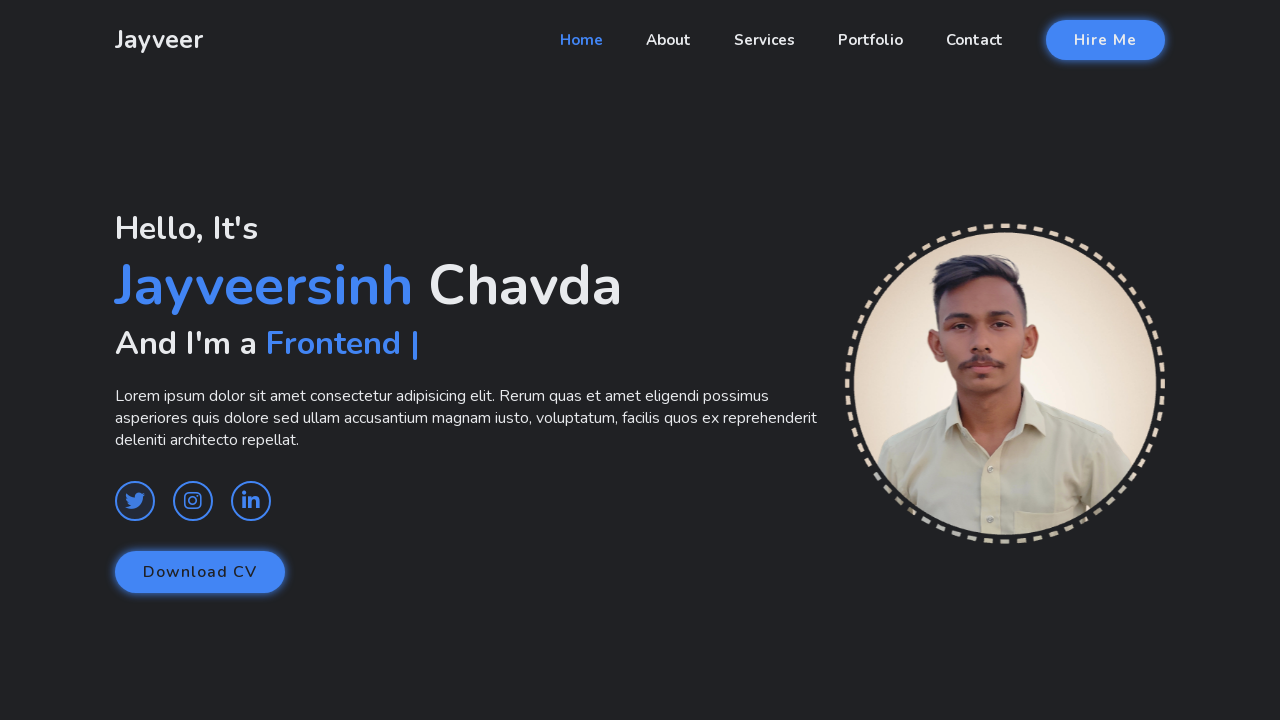

Clicked Twitter link at (135, 501) on xpath=//div[@class='social-media']/a[contains(@href, 'twitter.com') or contains(
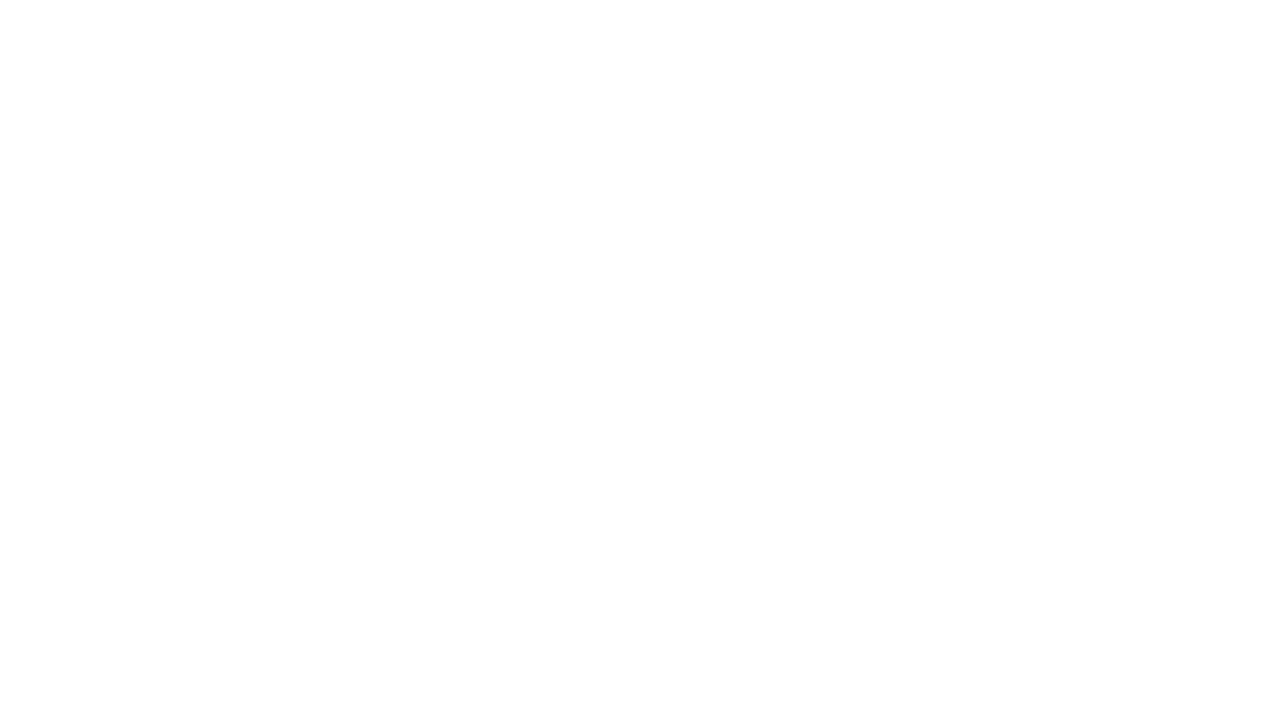

Waited 2 seconds for Twitter page to load
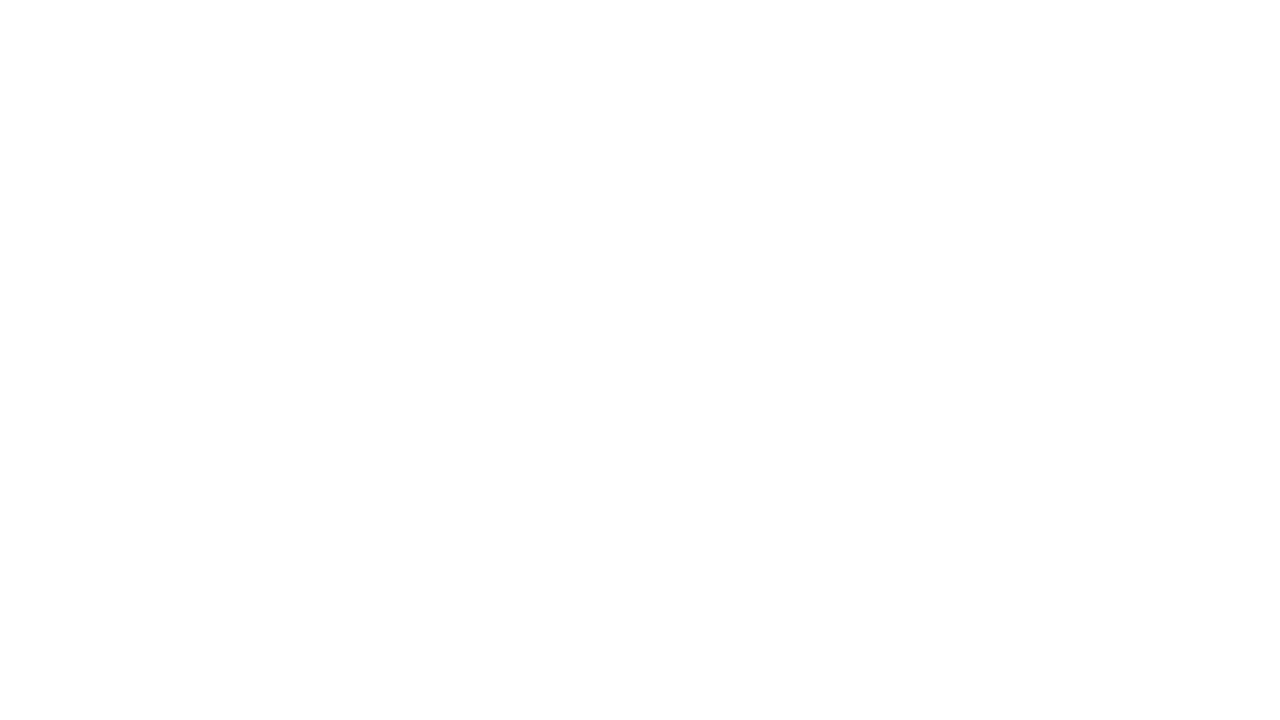

Navigated back from Twitter link
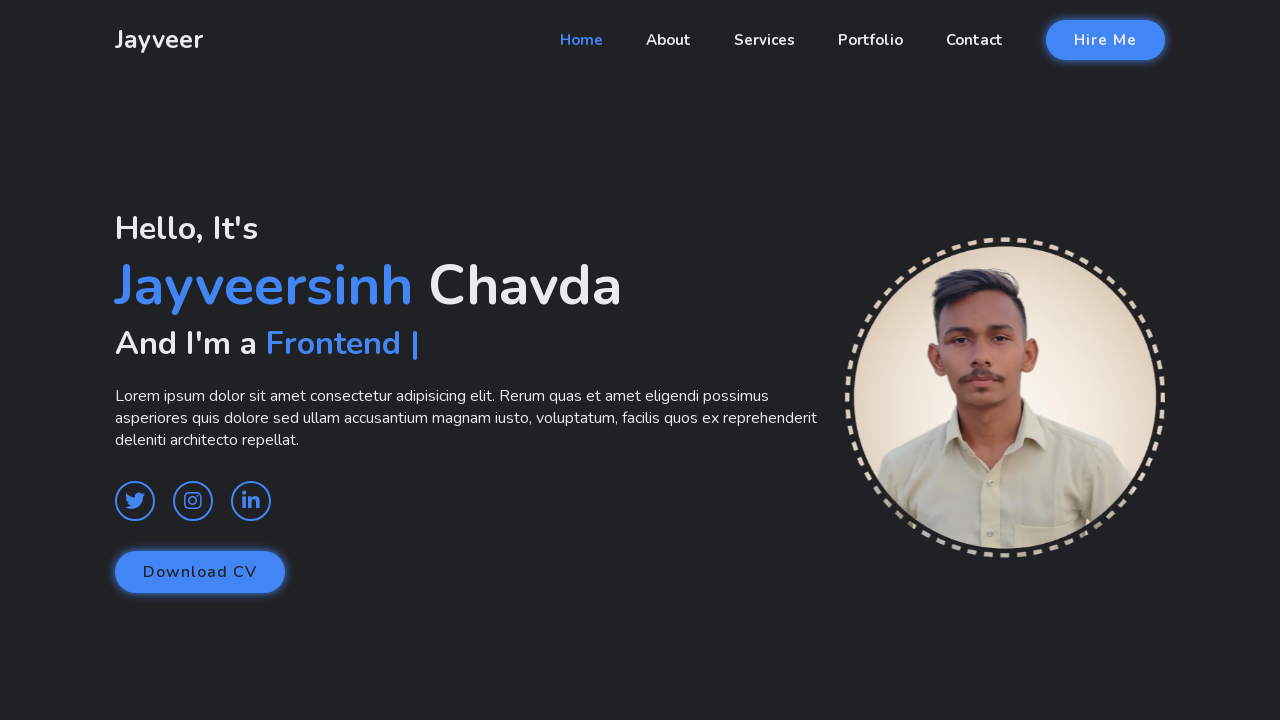

Waited 1 second after navigating back from Twitter
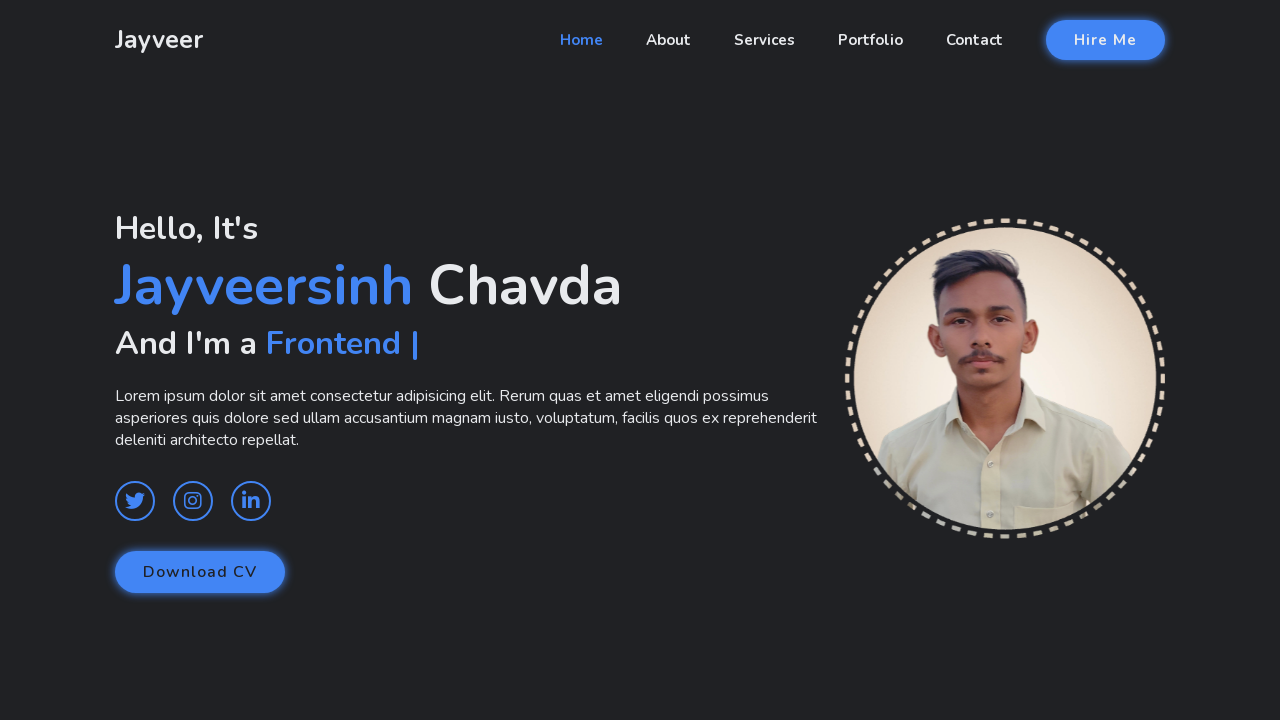

Waited 1 second before checking Instagram link
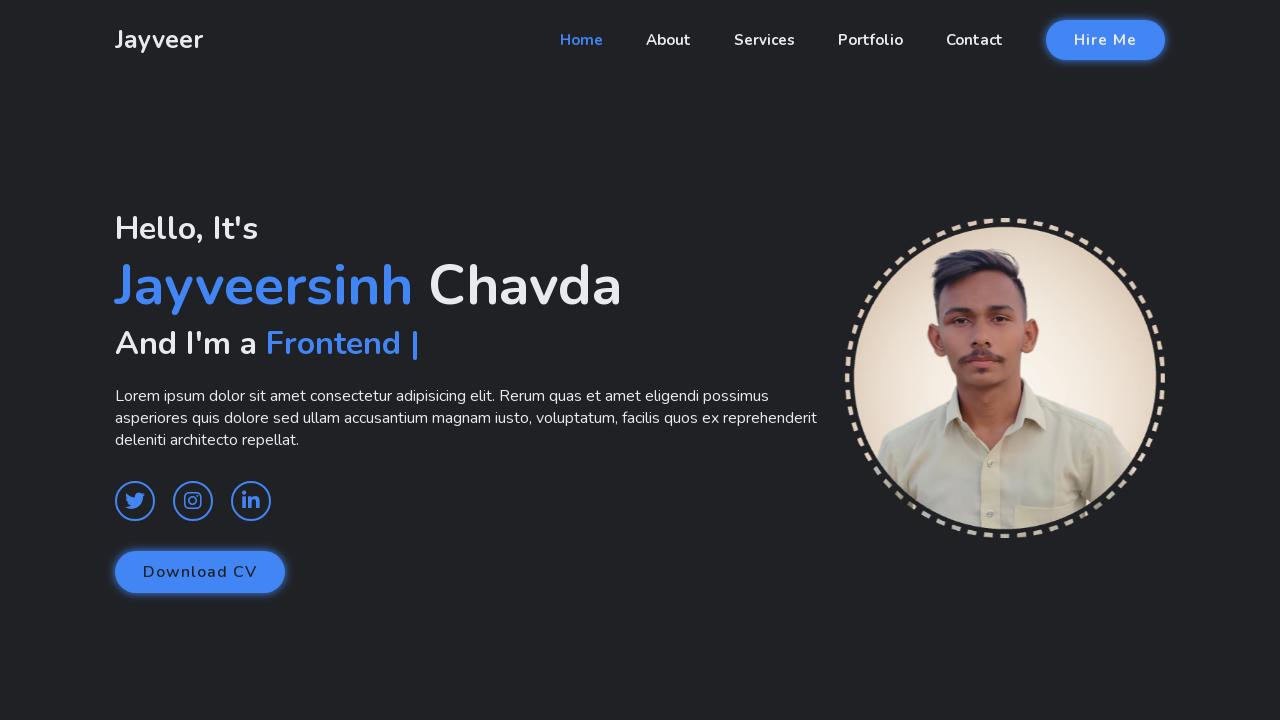

Located Instagram social media link(s)
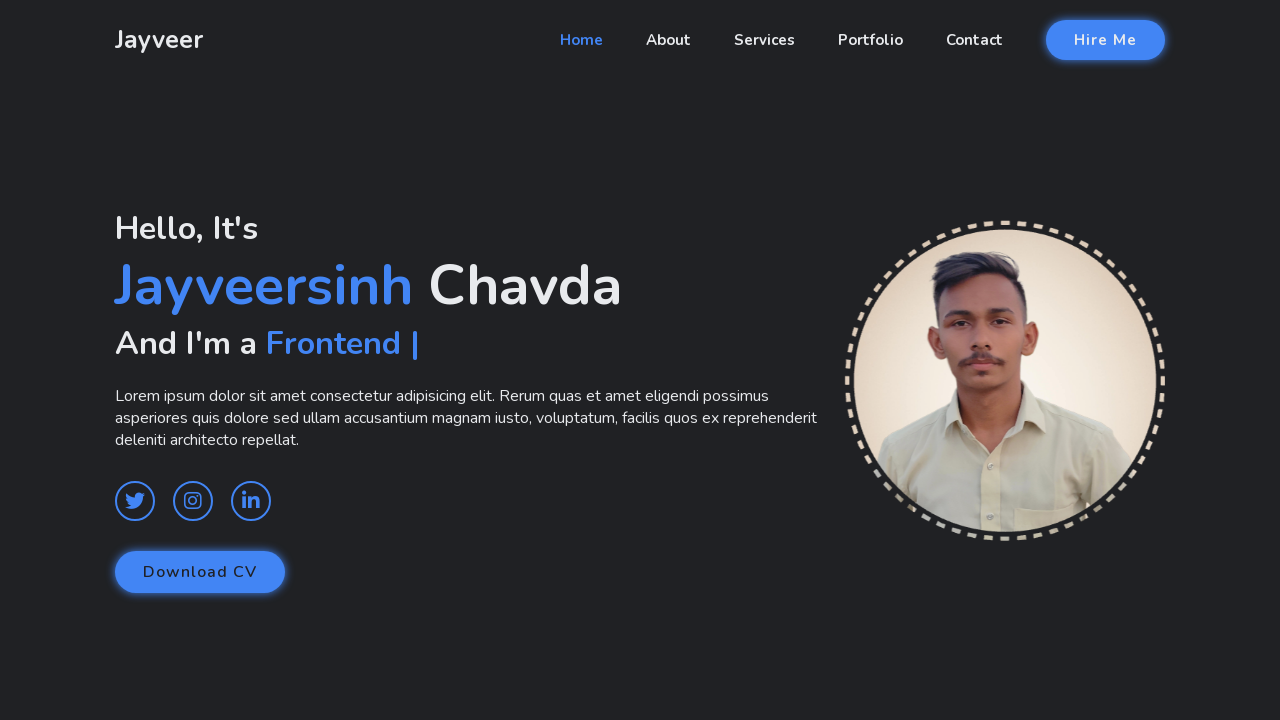

Found Instagram link, retrieved first occurrence
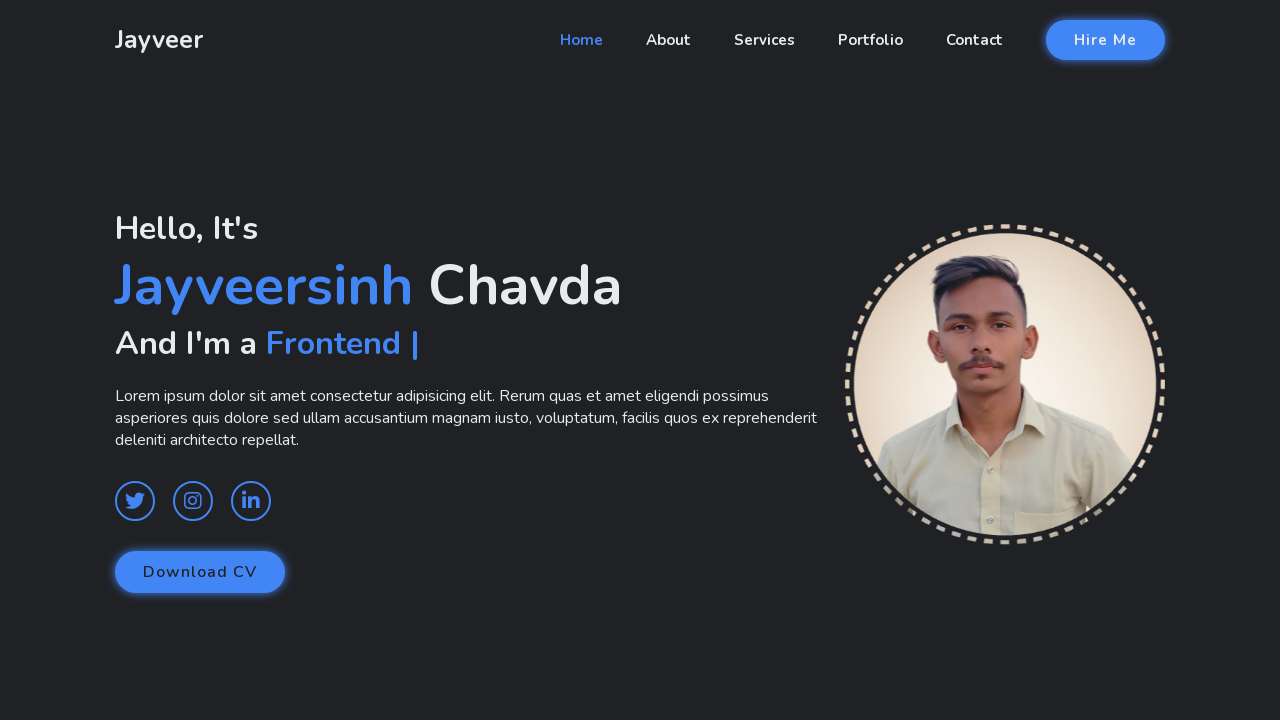

Hovered over Instagram link at (193, 501) on xpath=//div[@class='social-media']/a[contains(@href, 'instagram.com')] >> nth=0
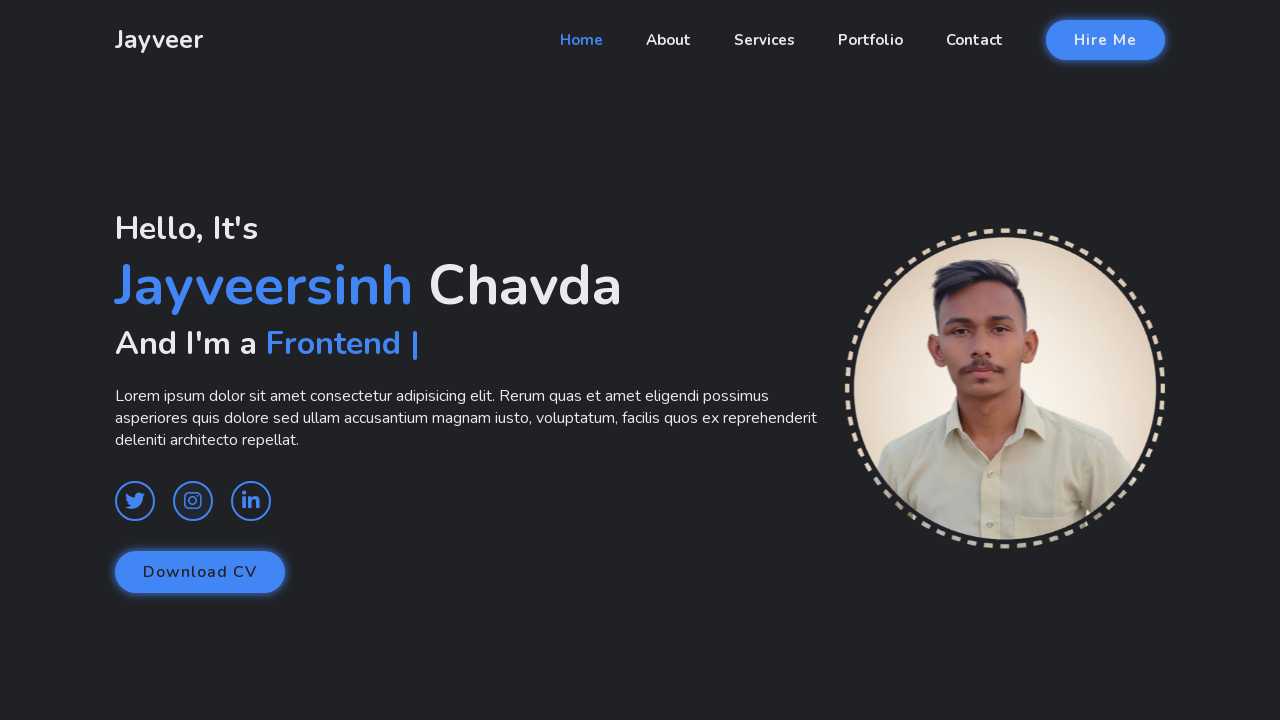

Clicked Instagram link at (193, 501) on xpath=//div[@class='social-media']/a[contains(@href, 'instagram.com')] >> nth=0
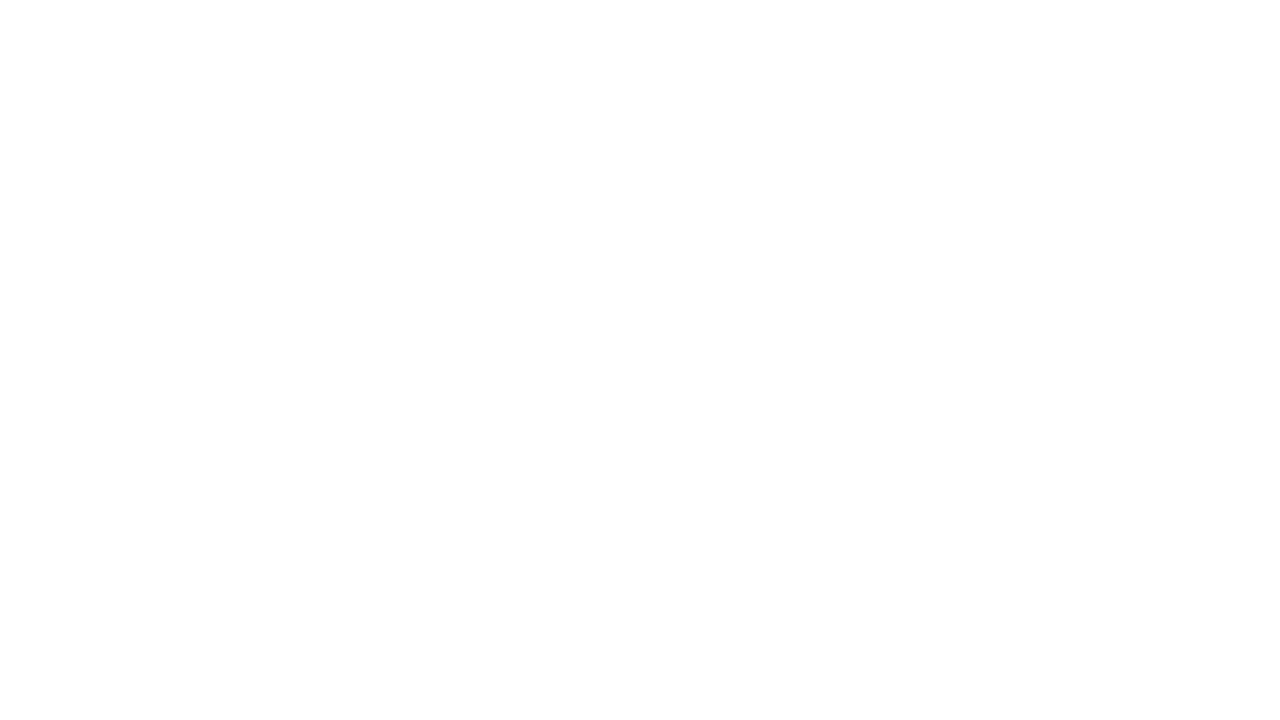

Waited 2 seconds for Instagram page to load
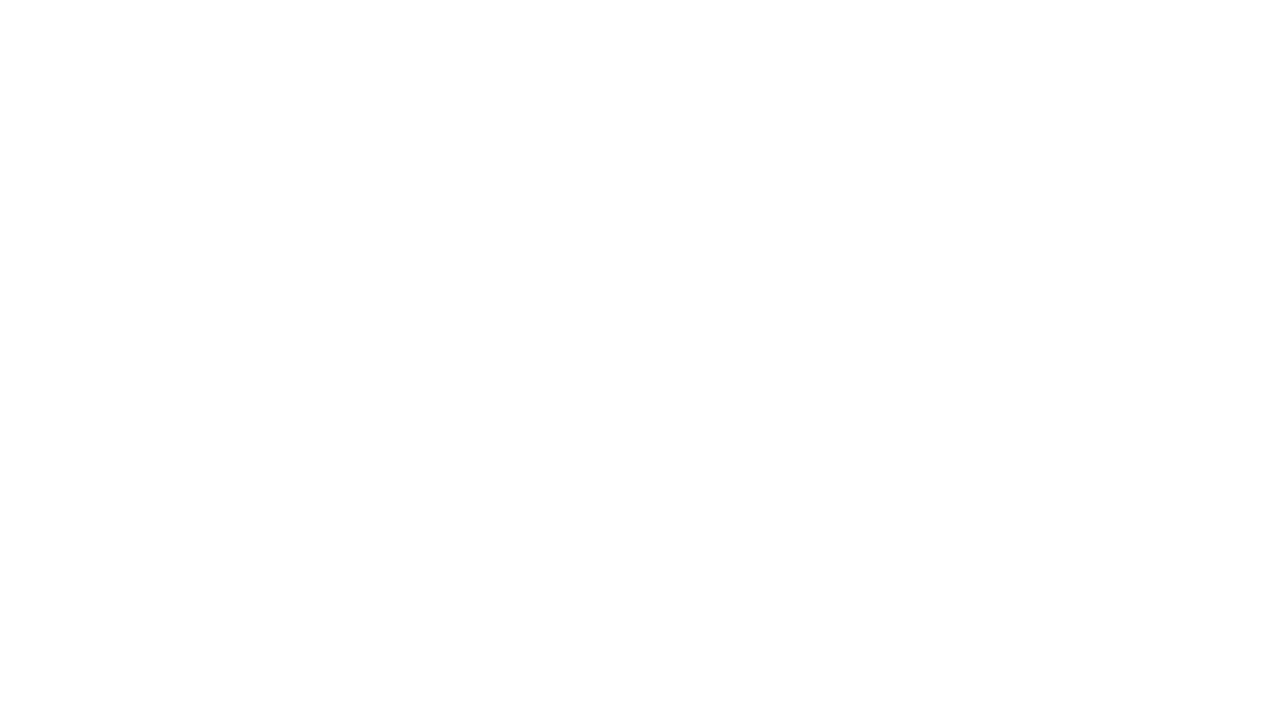

Navigated back from Instagram link
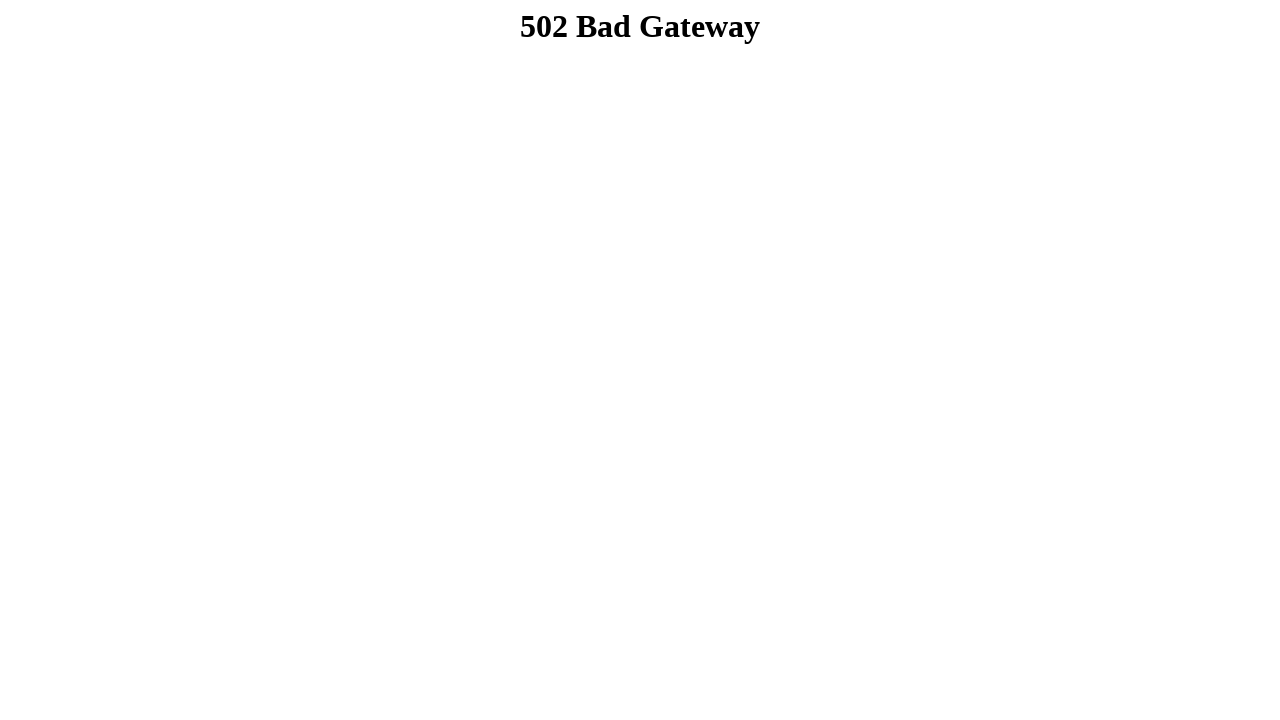

Waited 1 second after navigating back from Instagram
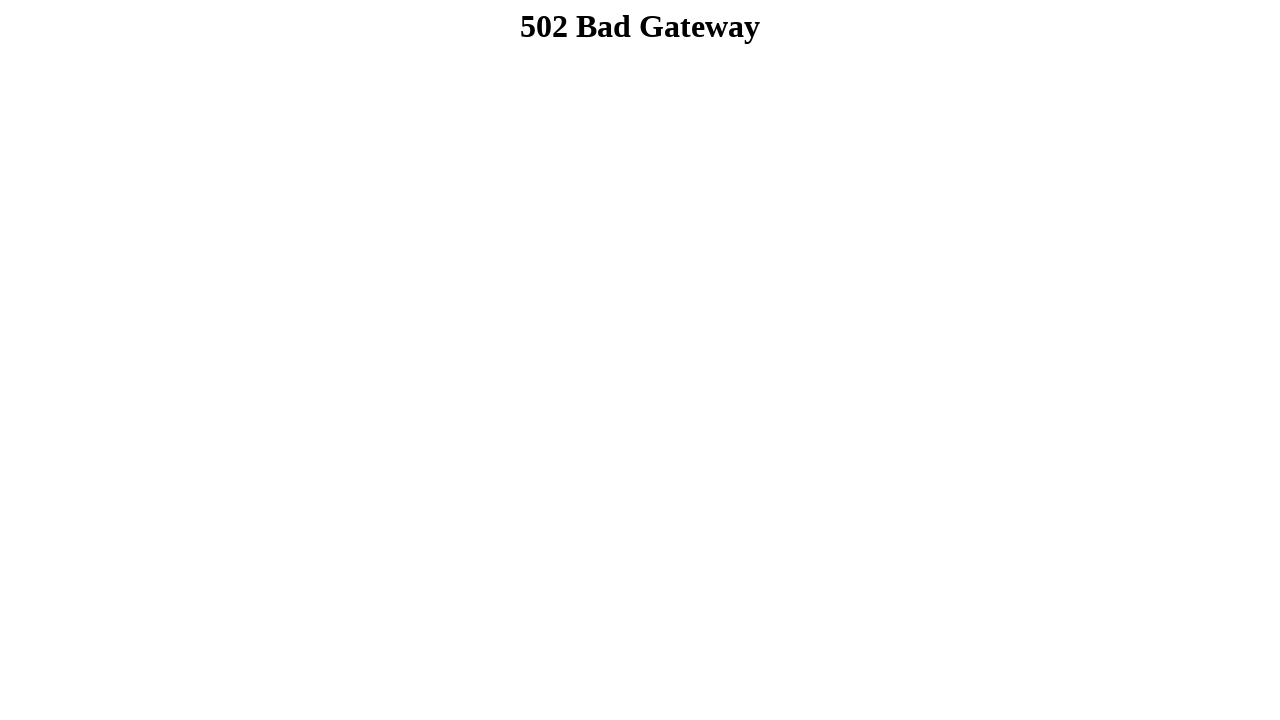

Waited 1 second before checking LinkedIn link
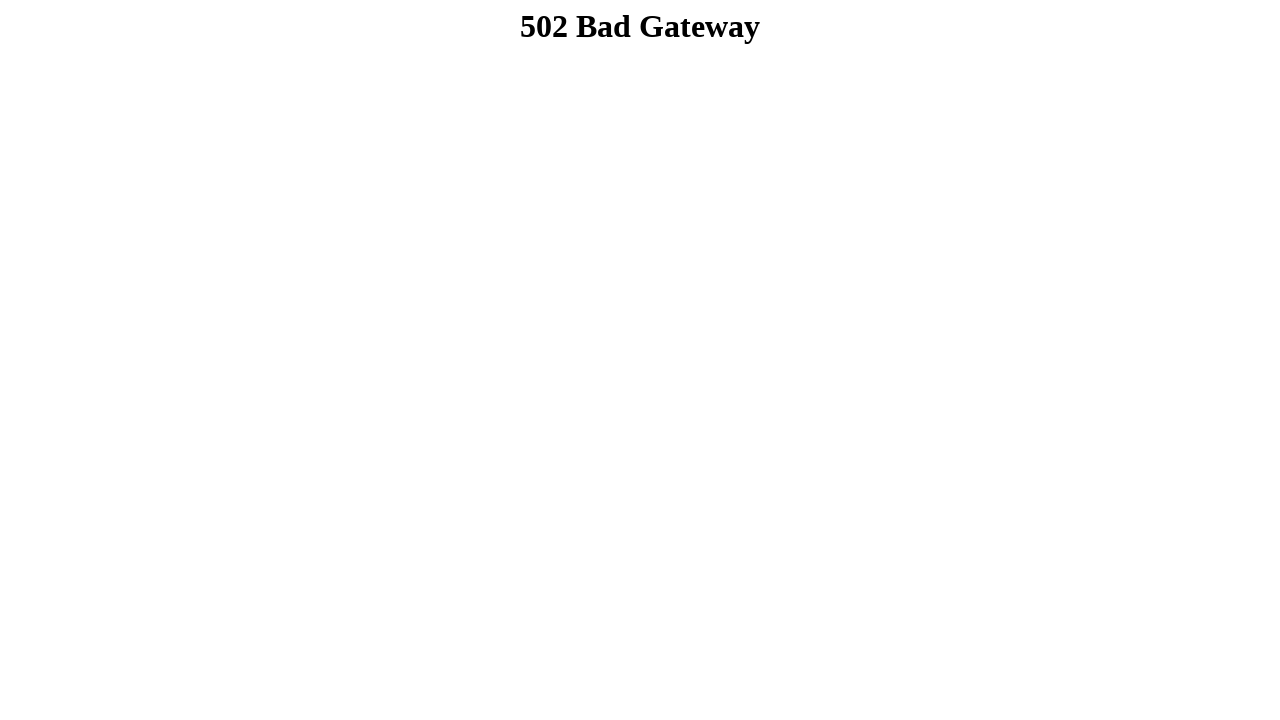

Located LinkedIn social media link(s)
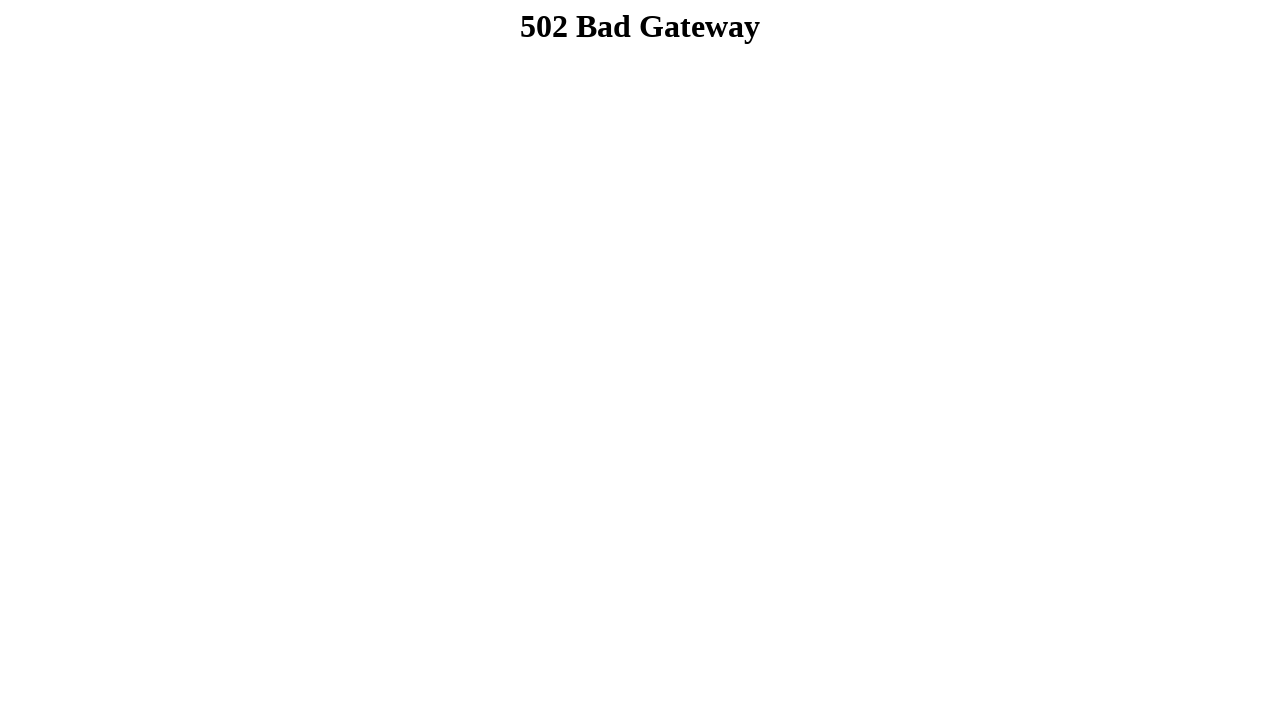

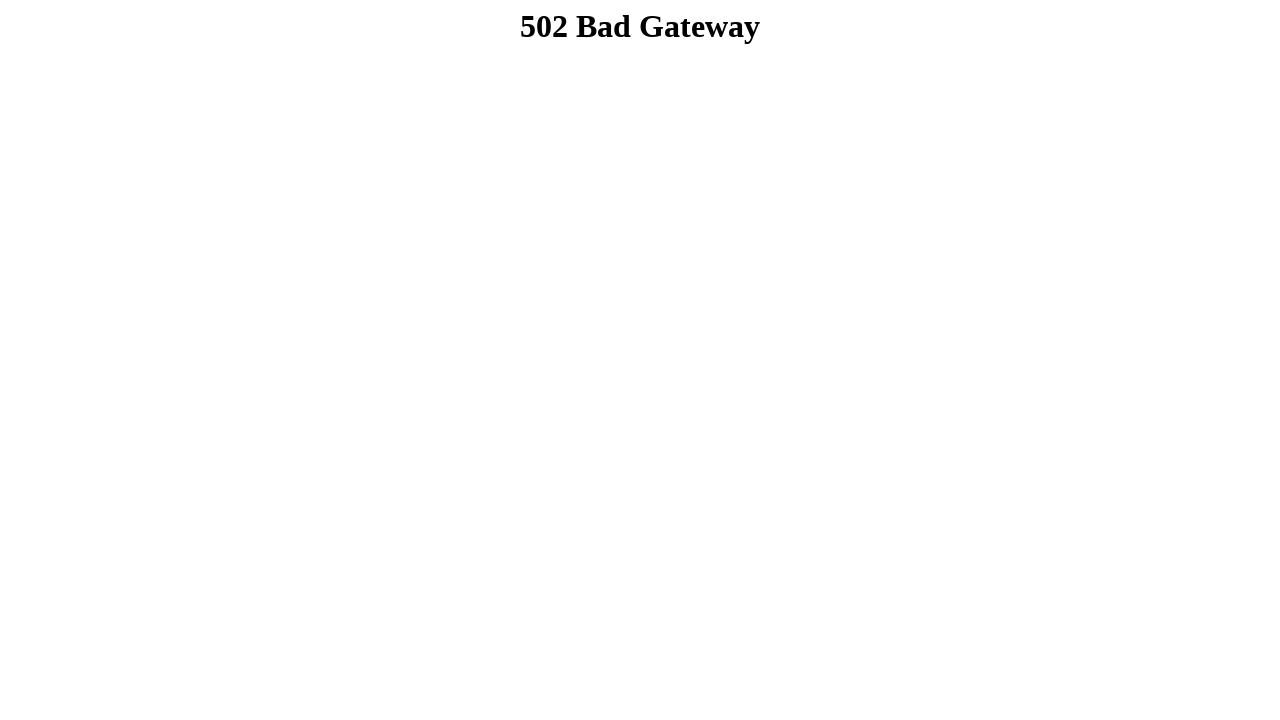